Clicks the Learn more link on the Gmail login page

Starting URL: https://gmail.com

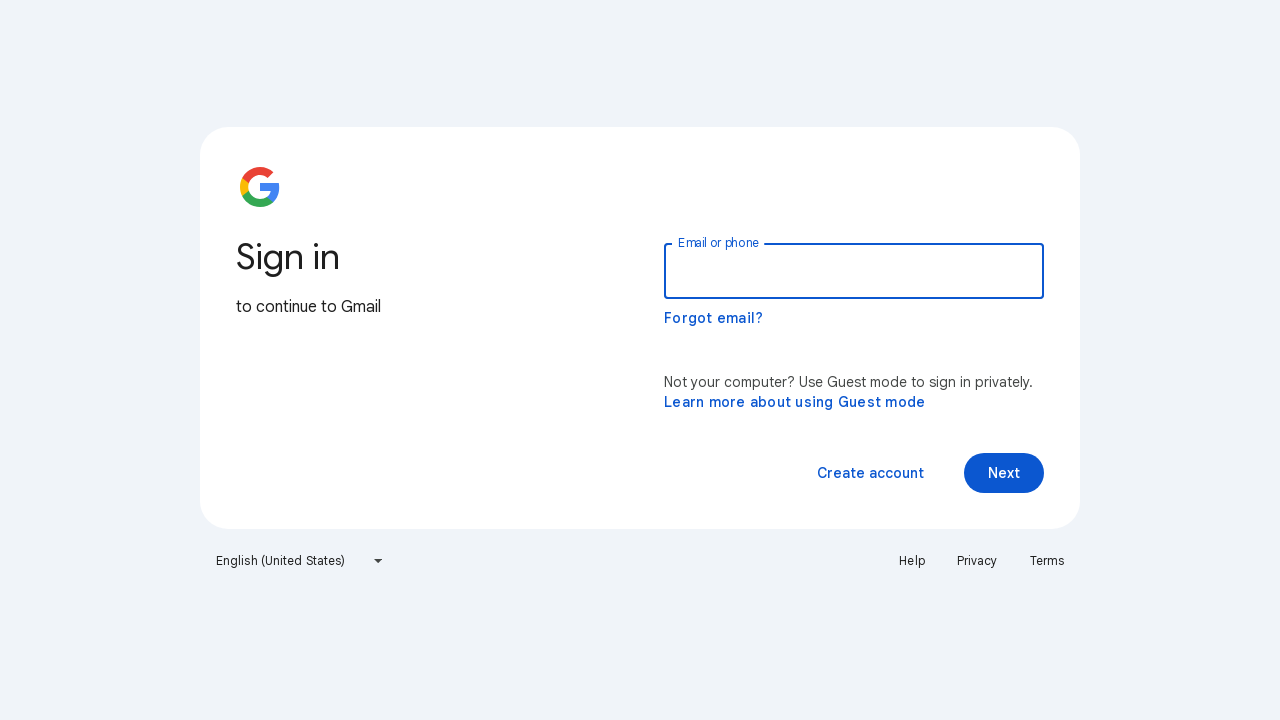

Navigated to Gmail login page
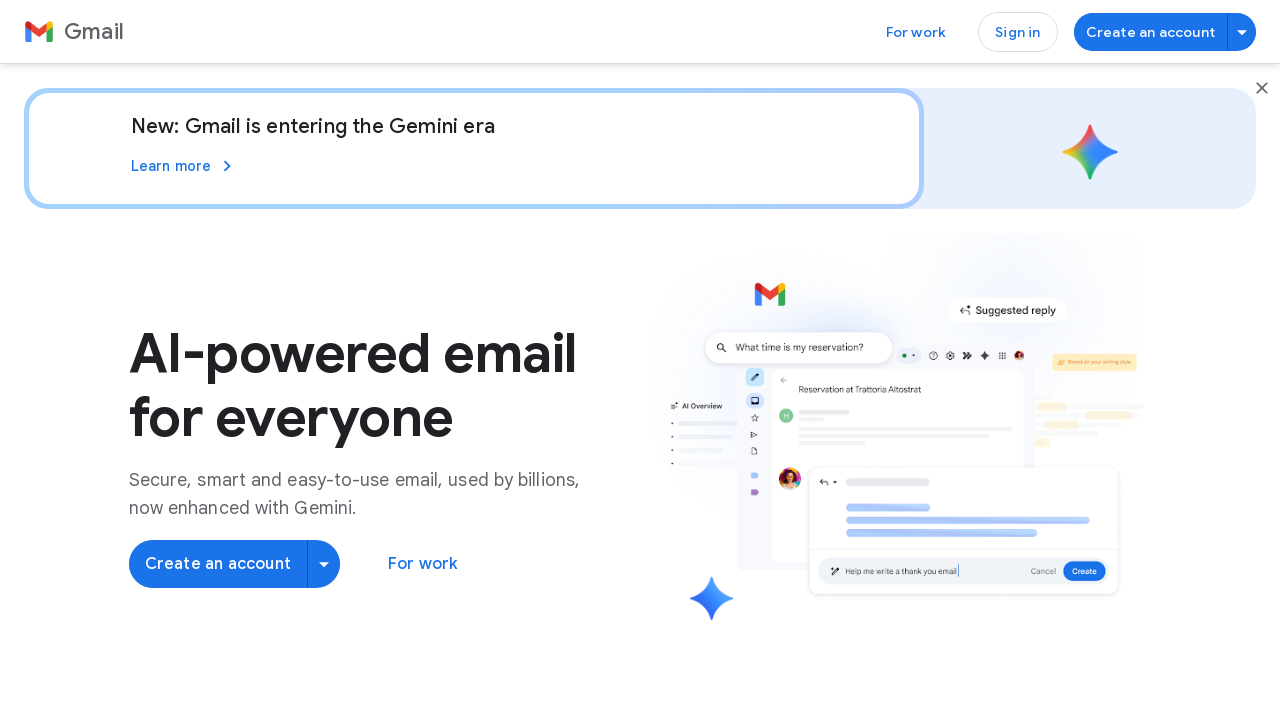

Clicked the Learn more link on the Gmail login page at (184, 166) on a:has-text('Learn')
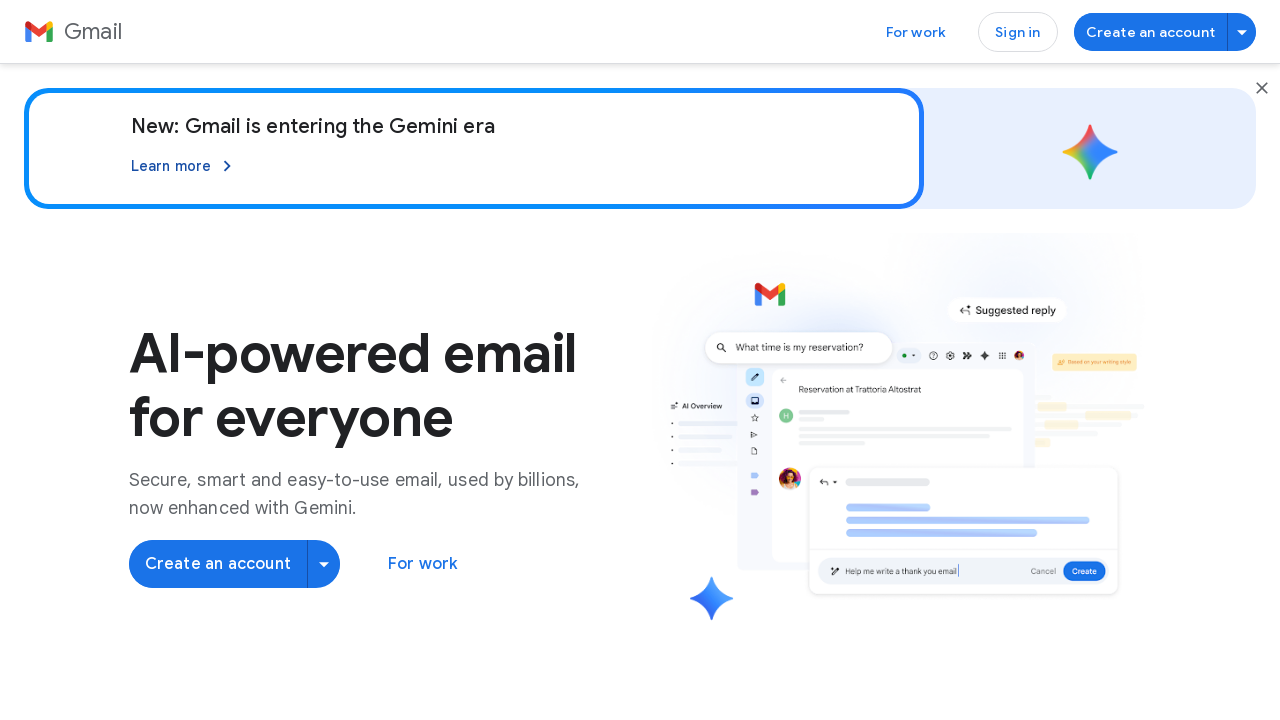

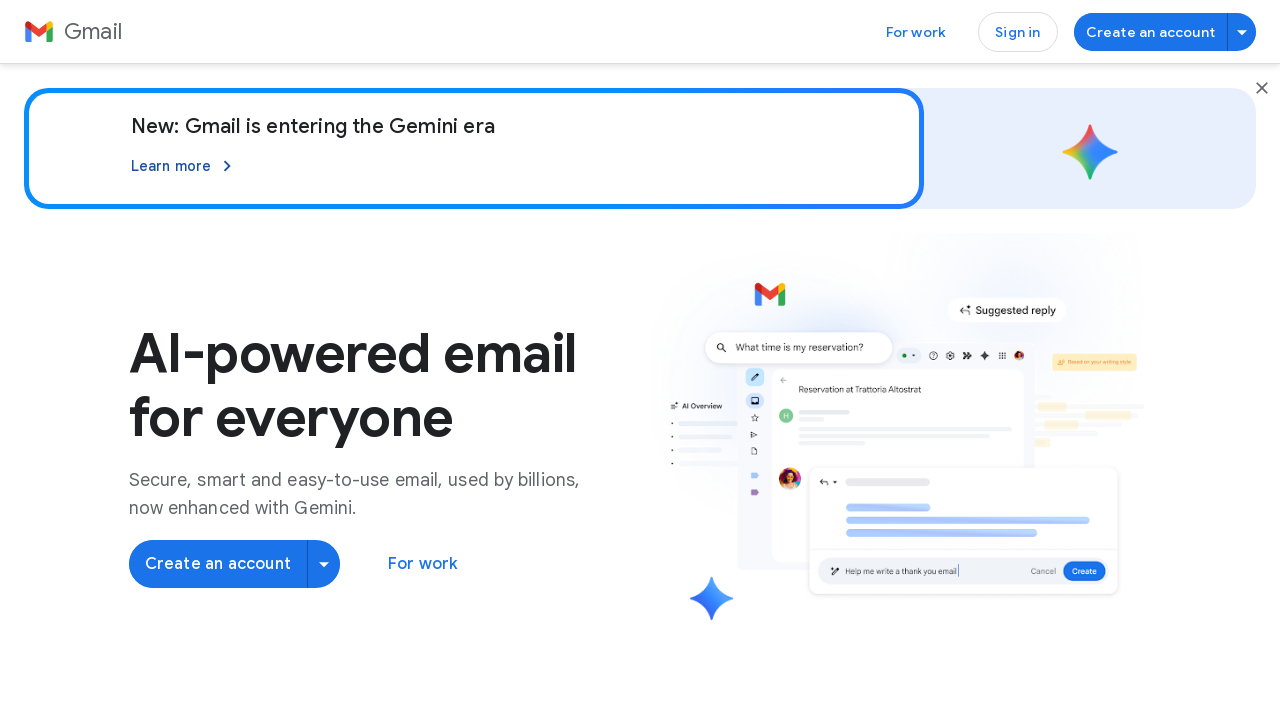